Tests dynamic loading functionality by navigating to the dynamic loading page, clicking example 1, starting the loading process, and waiting for the result to appear.

Starting URL: https://the-internet.herokuapp.com/

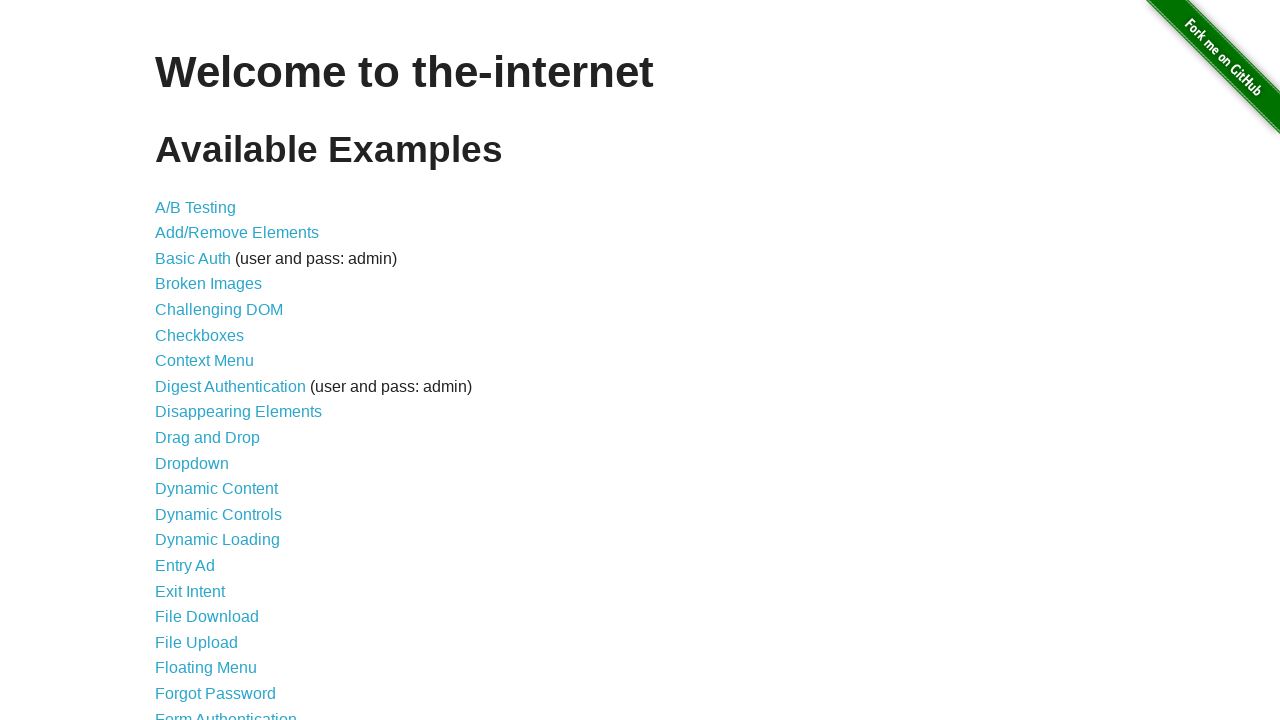

Scrolled dynamic loading link into view
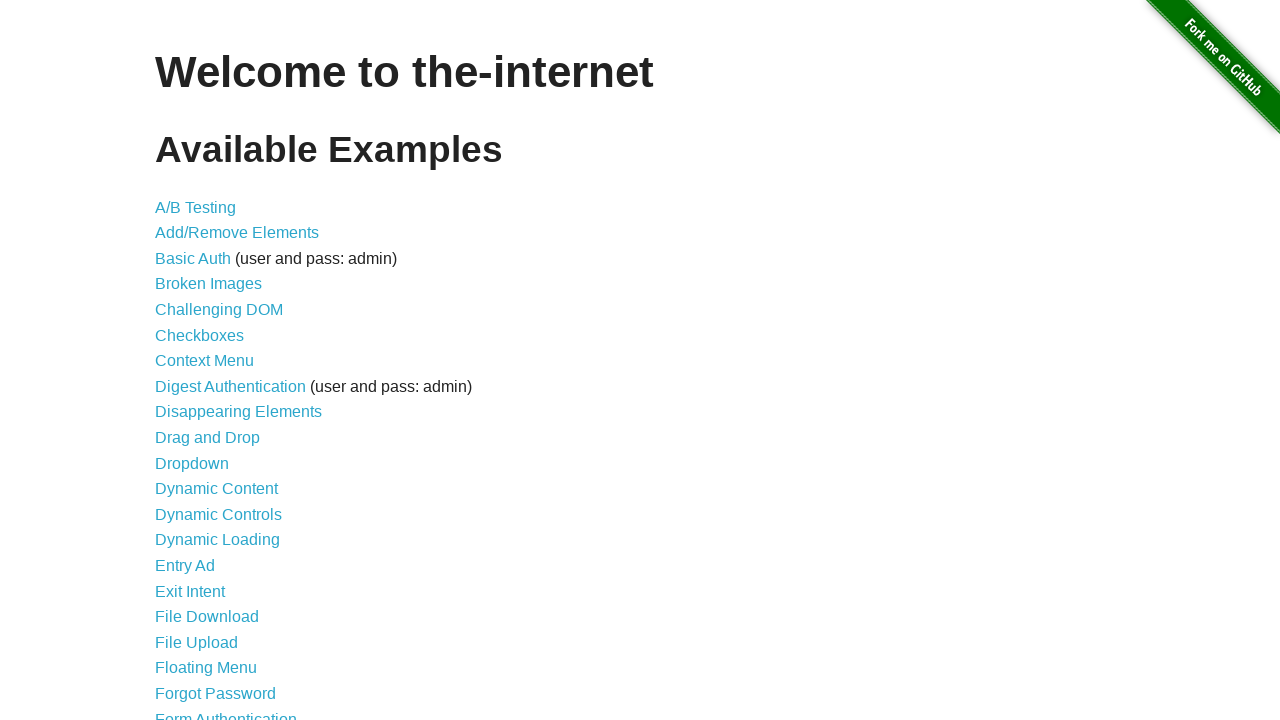

Clicked dynamic loading link at (218, 540) on xpath=//a[contains(@href,'/dynamic_loading')]
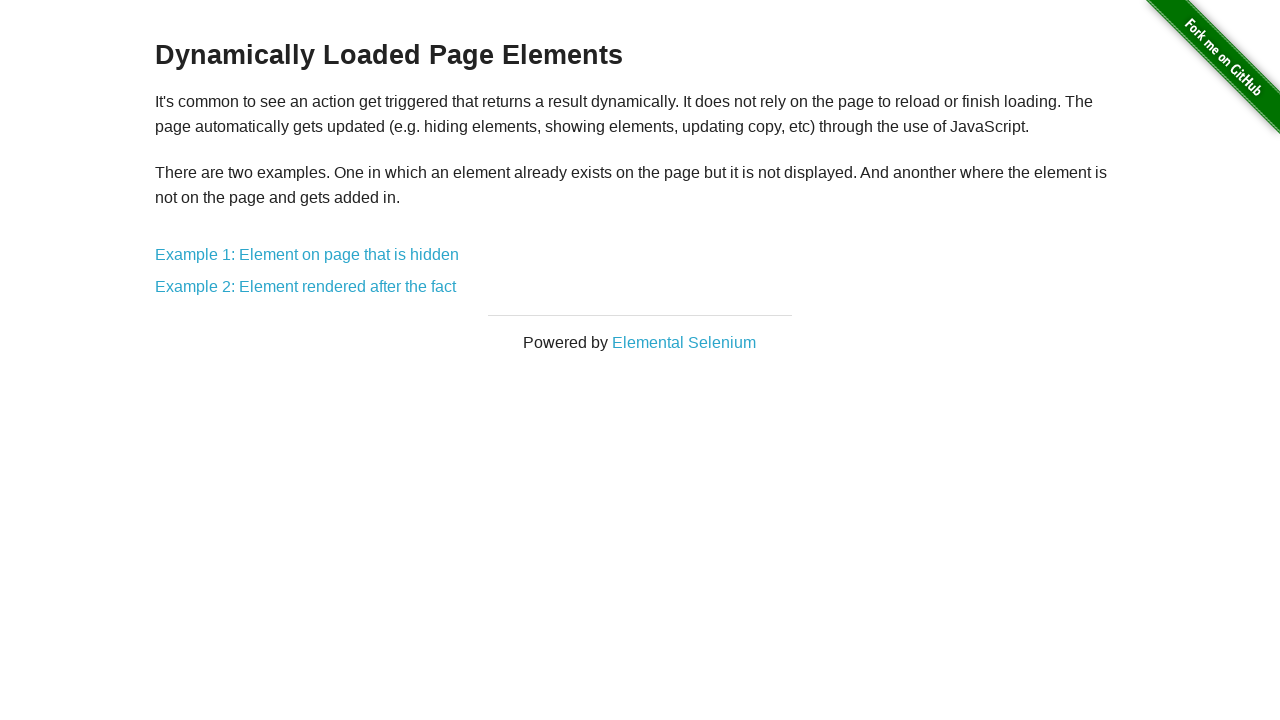

Clicked on Example 1 at (307, 255) on xpath=//*[@id='content']/div/a[1]
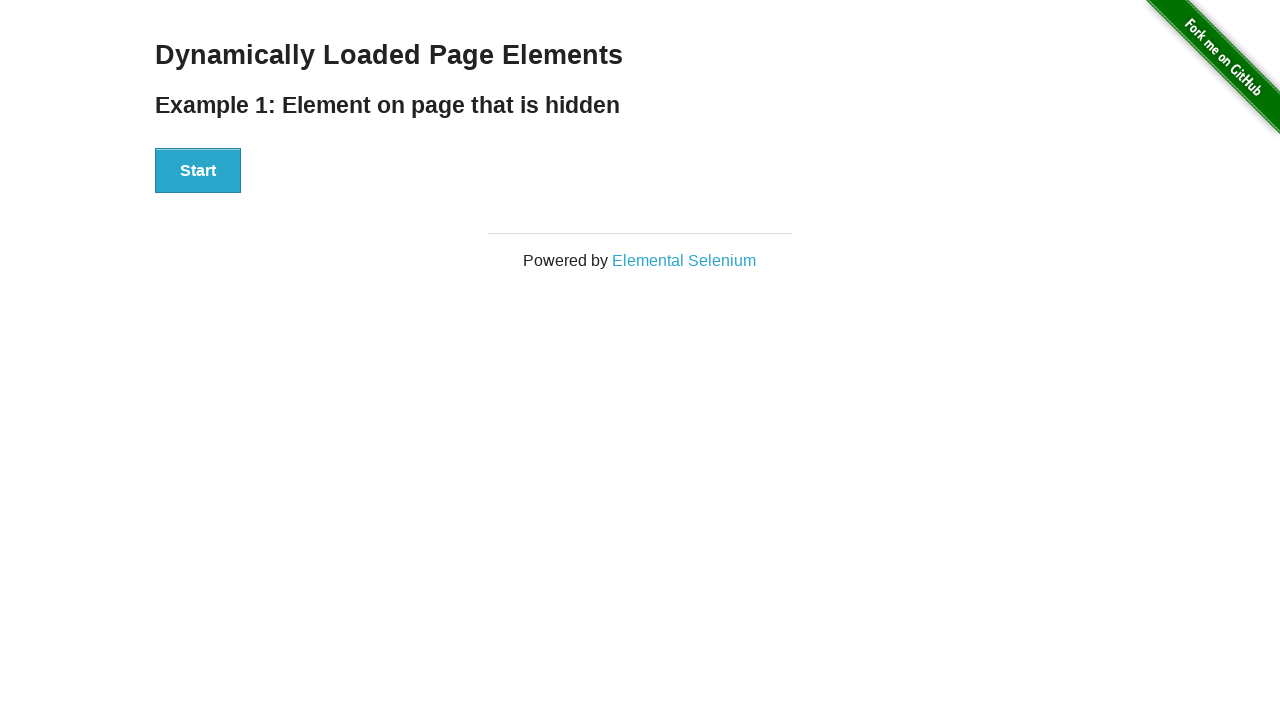

Clicked Start button to initiate loading process at (198, 171) on xpath=//*[@id='start']/button
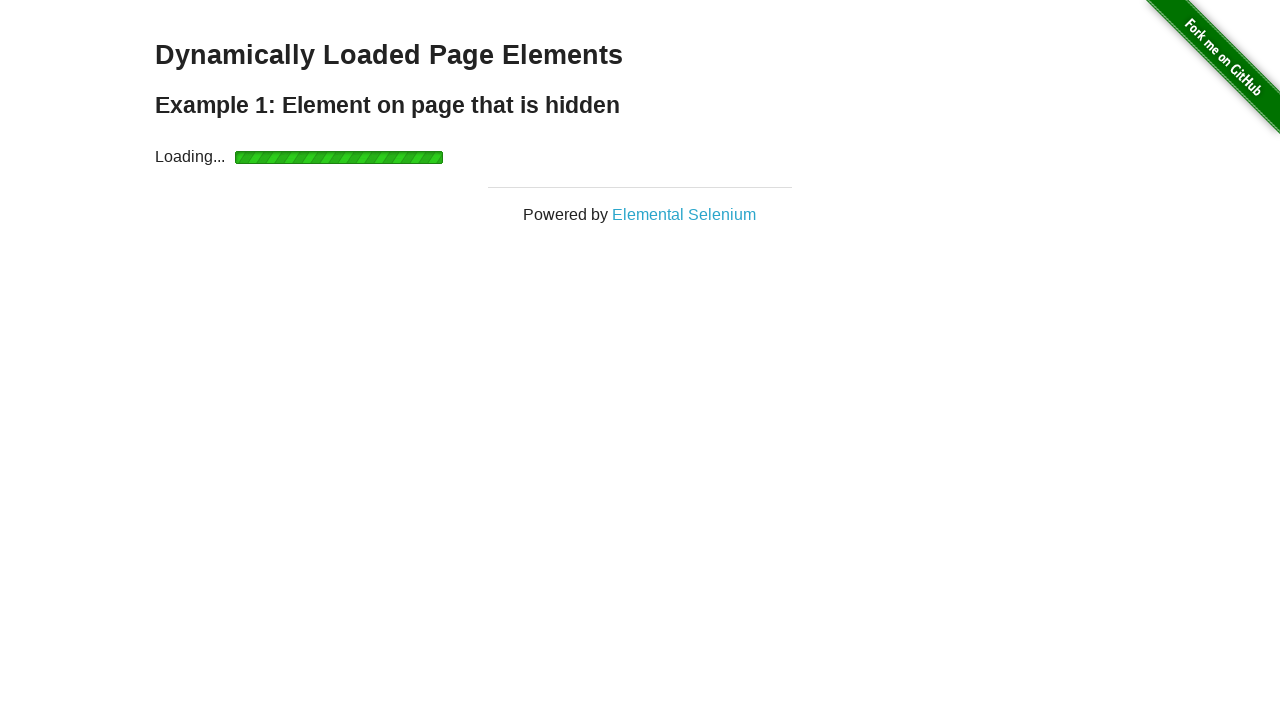

Waited for loading to complete and result to appear
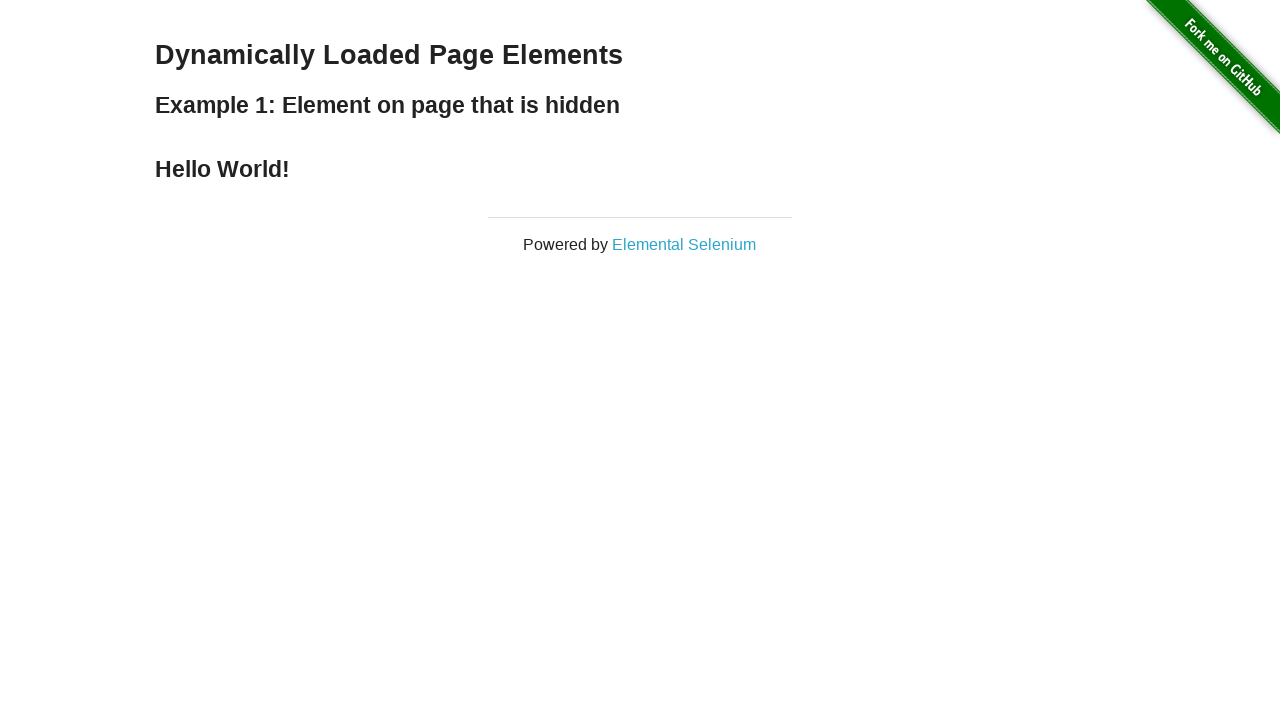

Navigated to home page at https://the-internet.herokuapp.com/
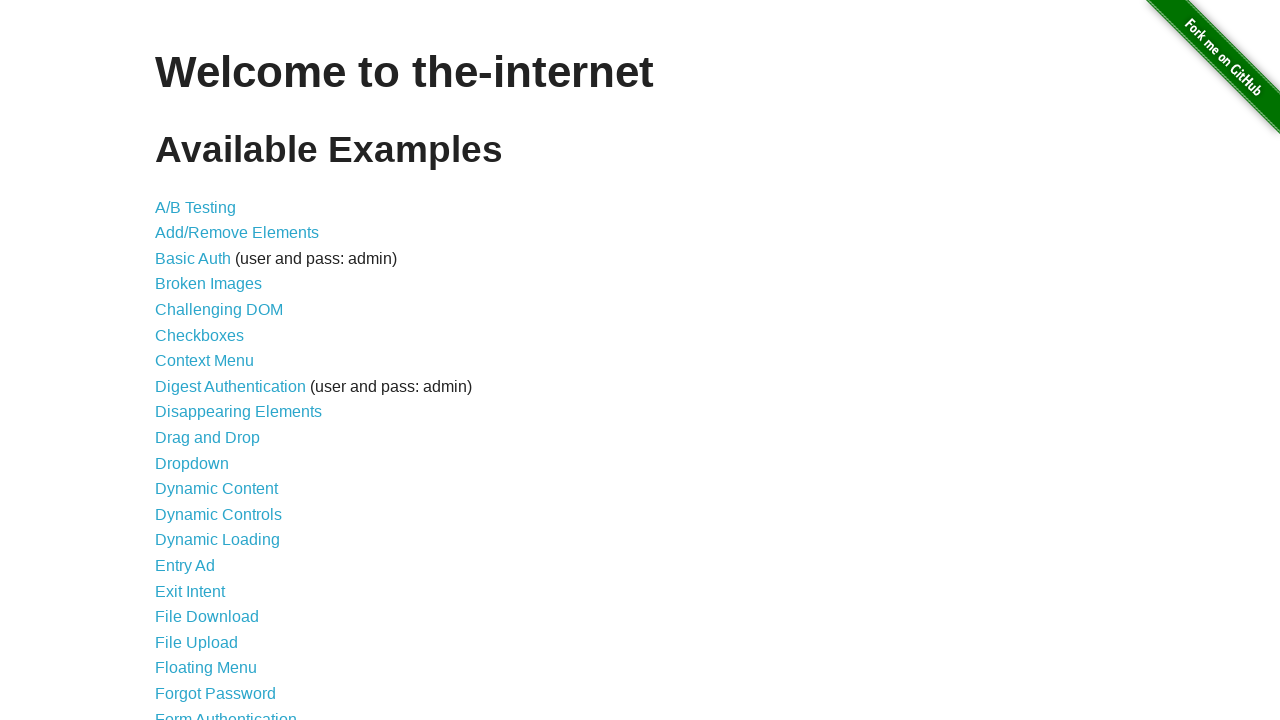

Refreshed the page
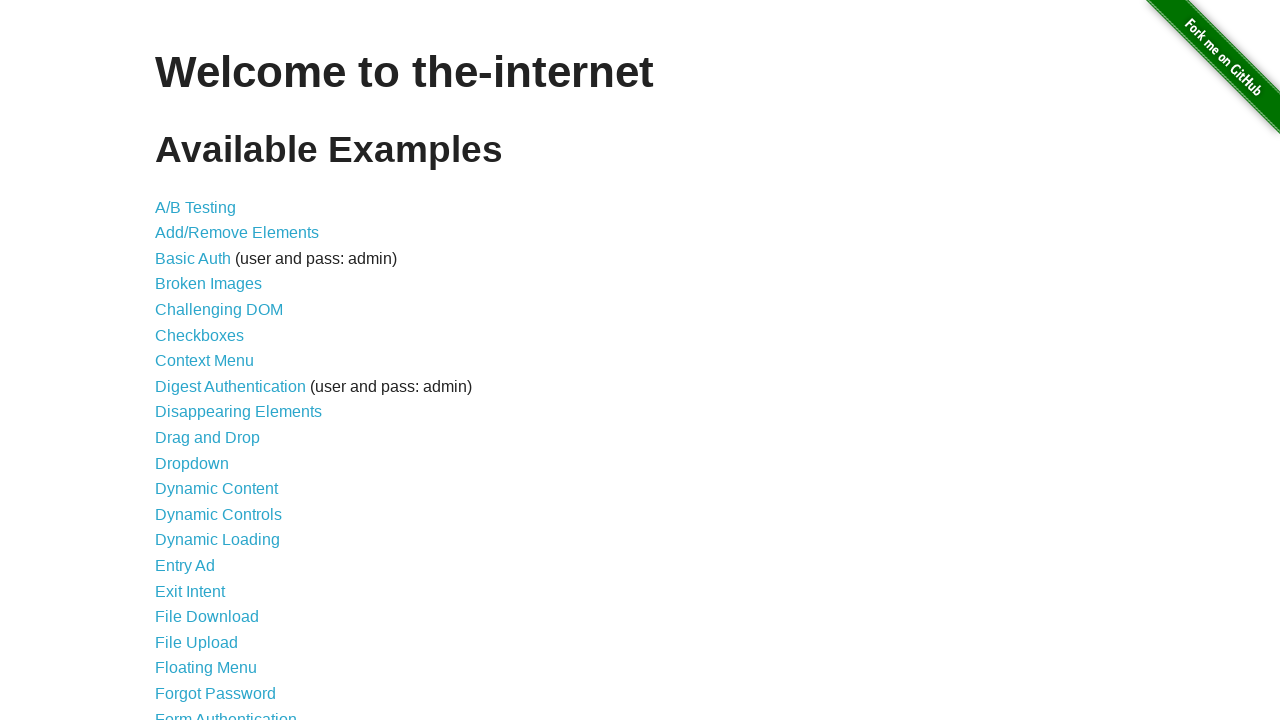

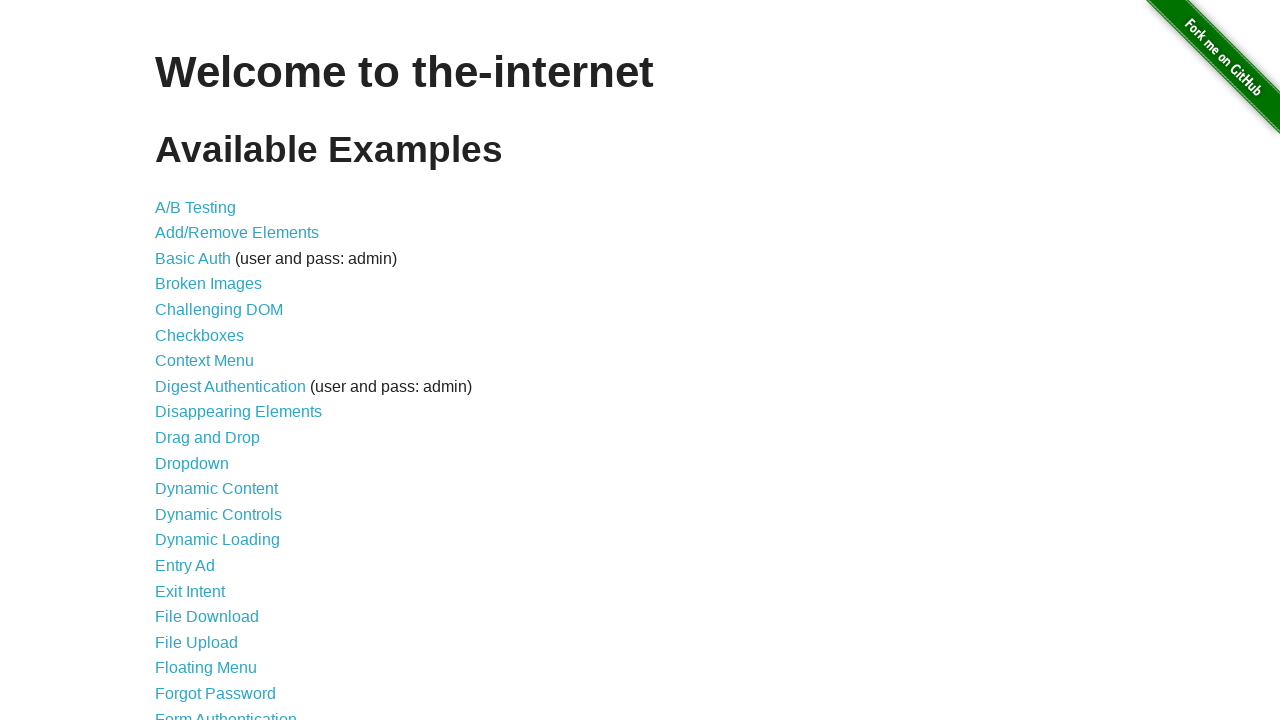